Tests that entering mismatched passwords in registration form triggers validation error.

Starting URL: https://www.sharelane.com/cgi-bin/register.py

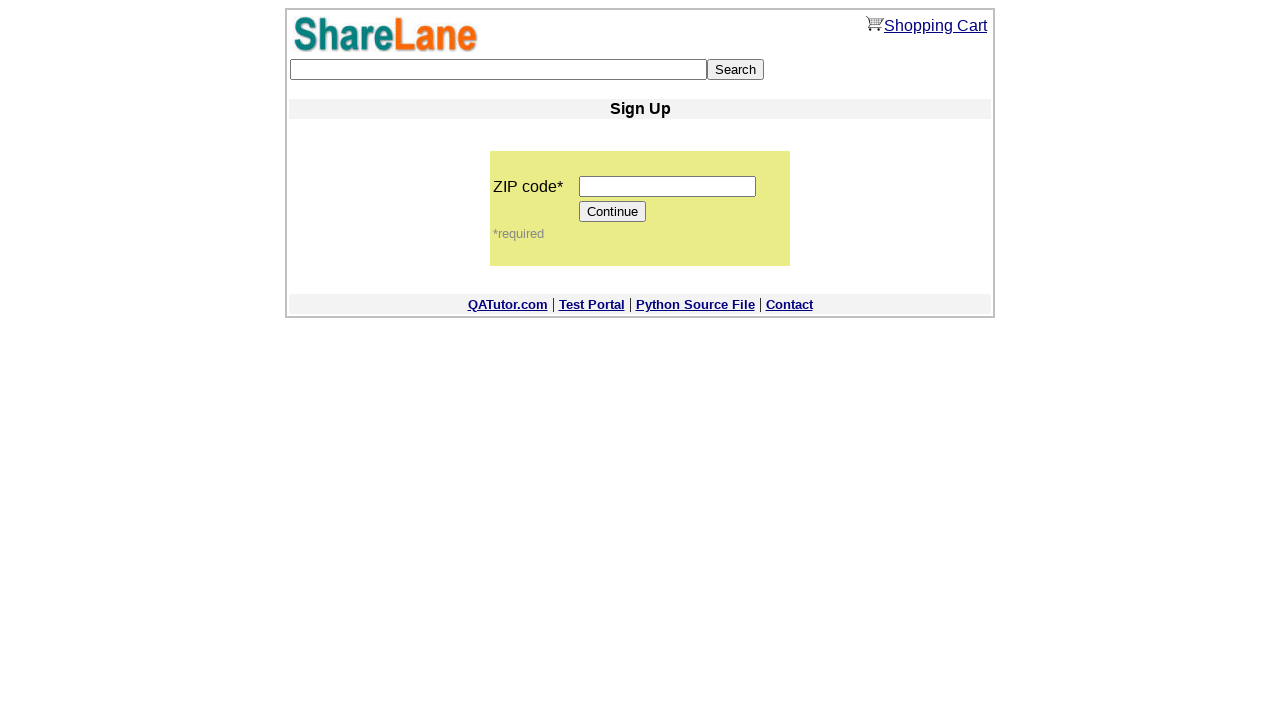

Entered zip code '12345' in registration form on input[name='zip_code']
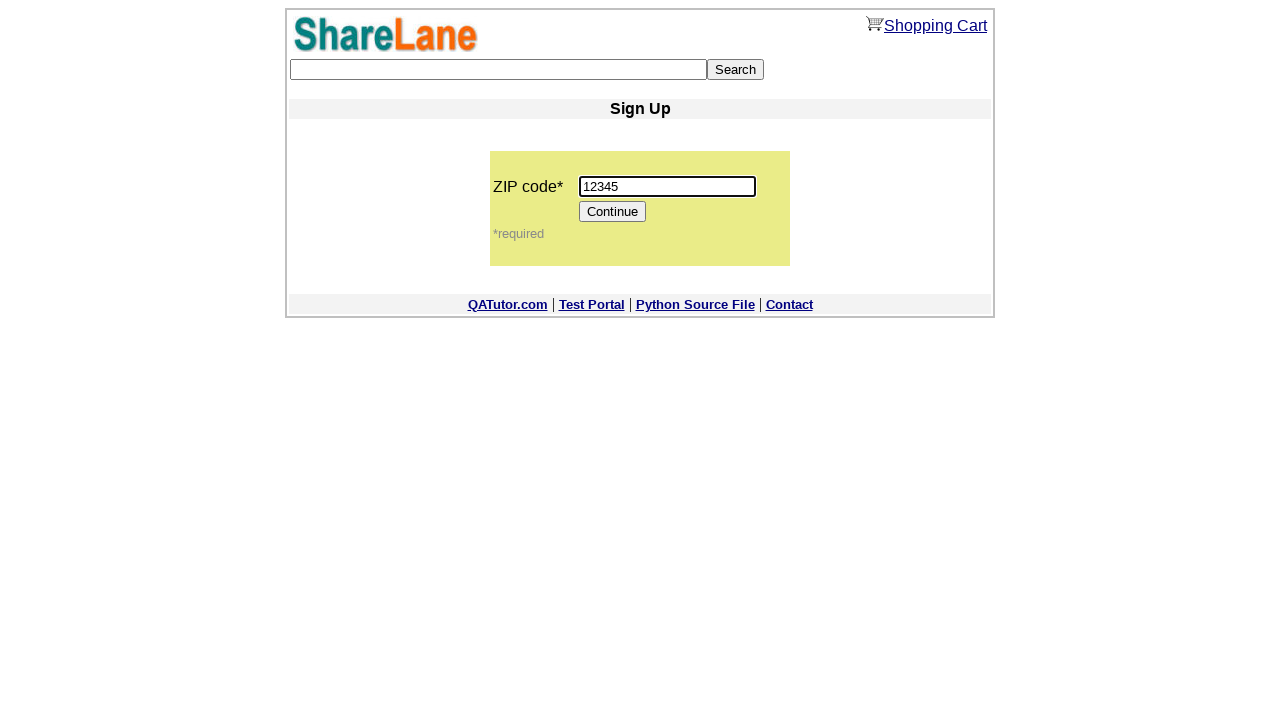

Clicked Continue button to proceed to registration form at (613, 212) on input[value='Continue']
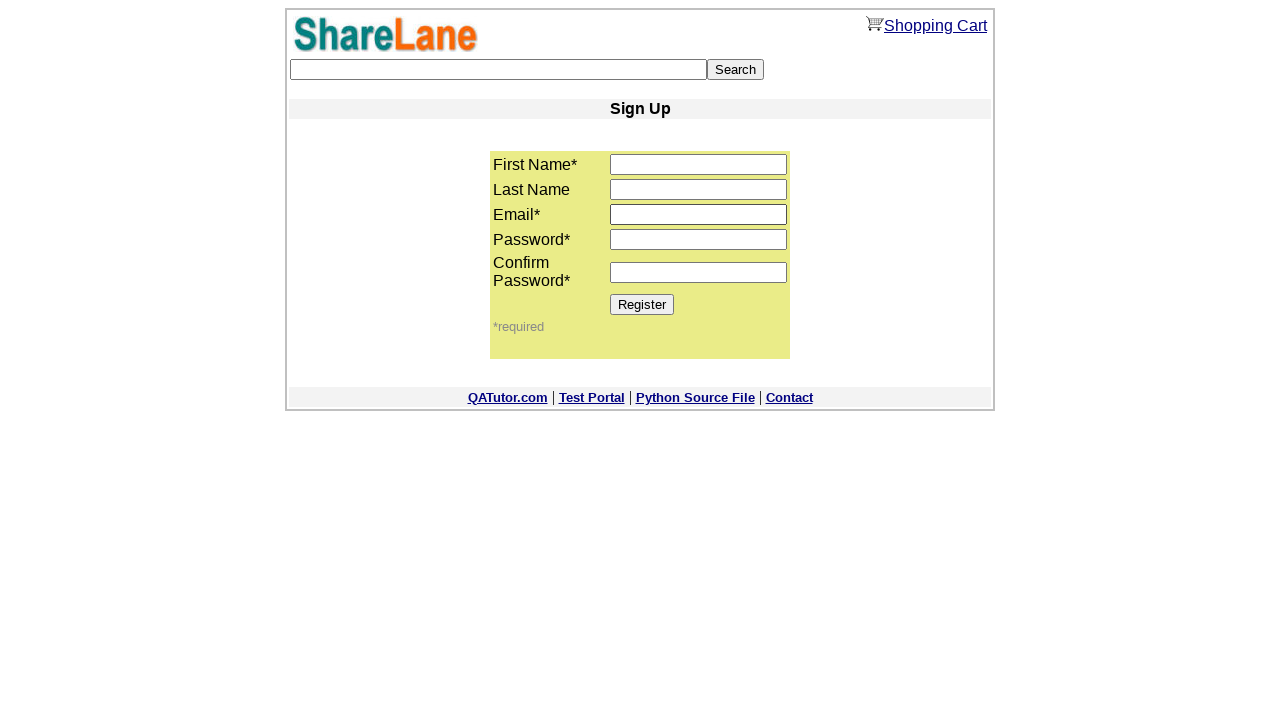

Registration form loaded with first_name field visible
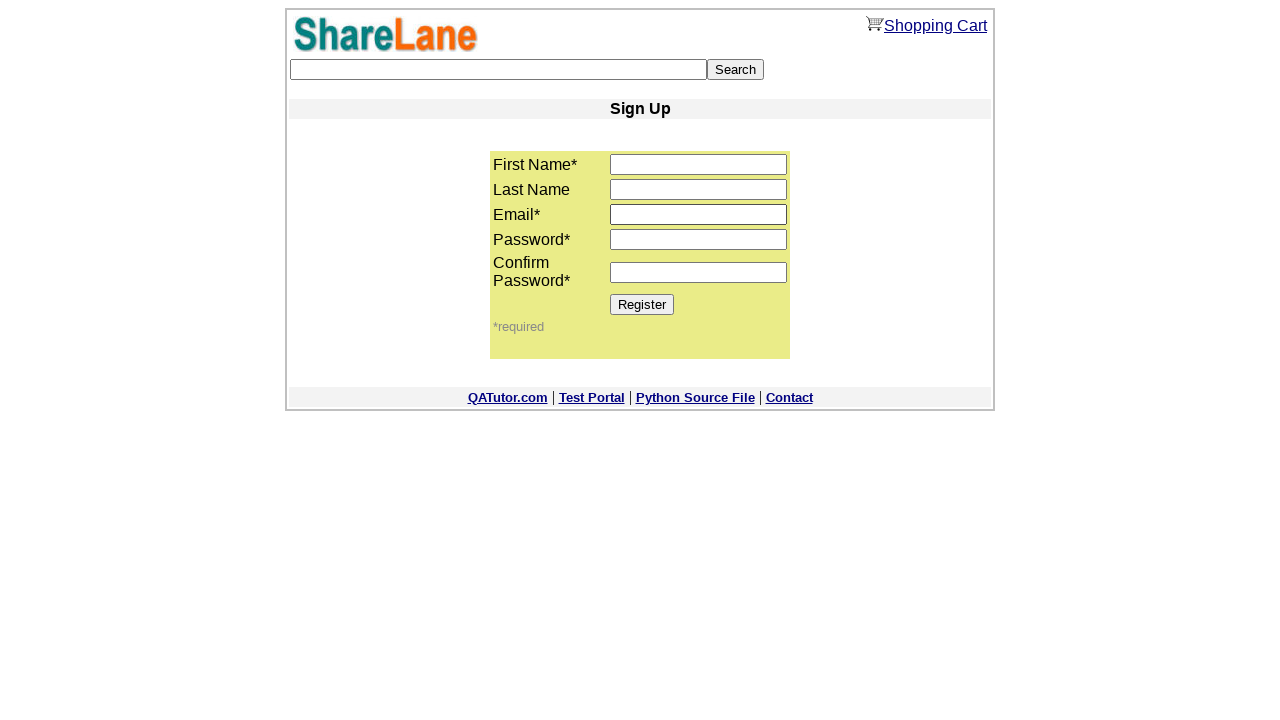

Entered first name 'Leo' in registration form on input[name='first_name']
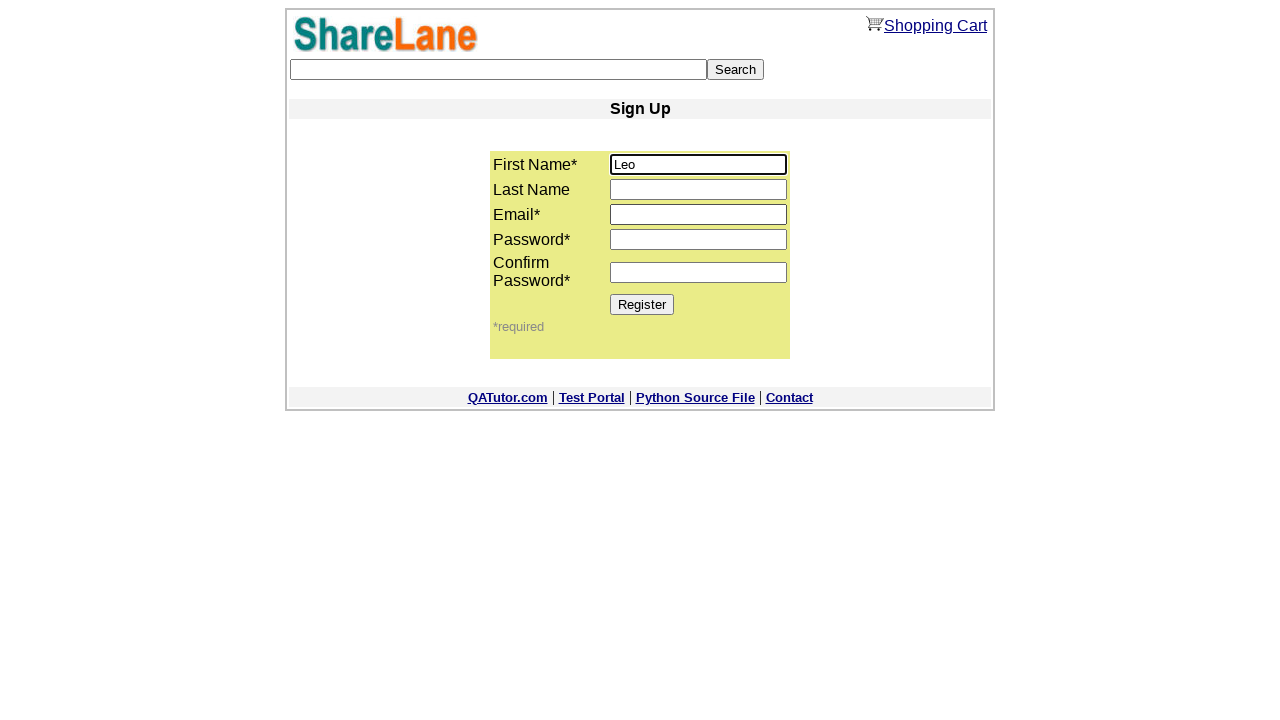

Entered last name 'Messi' in registration form on input[name='last_name']
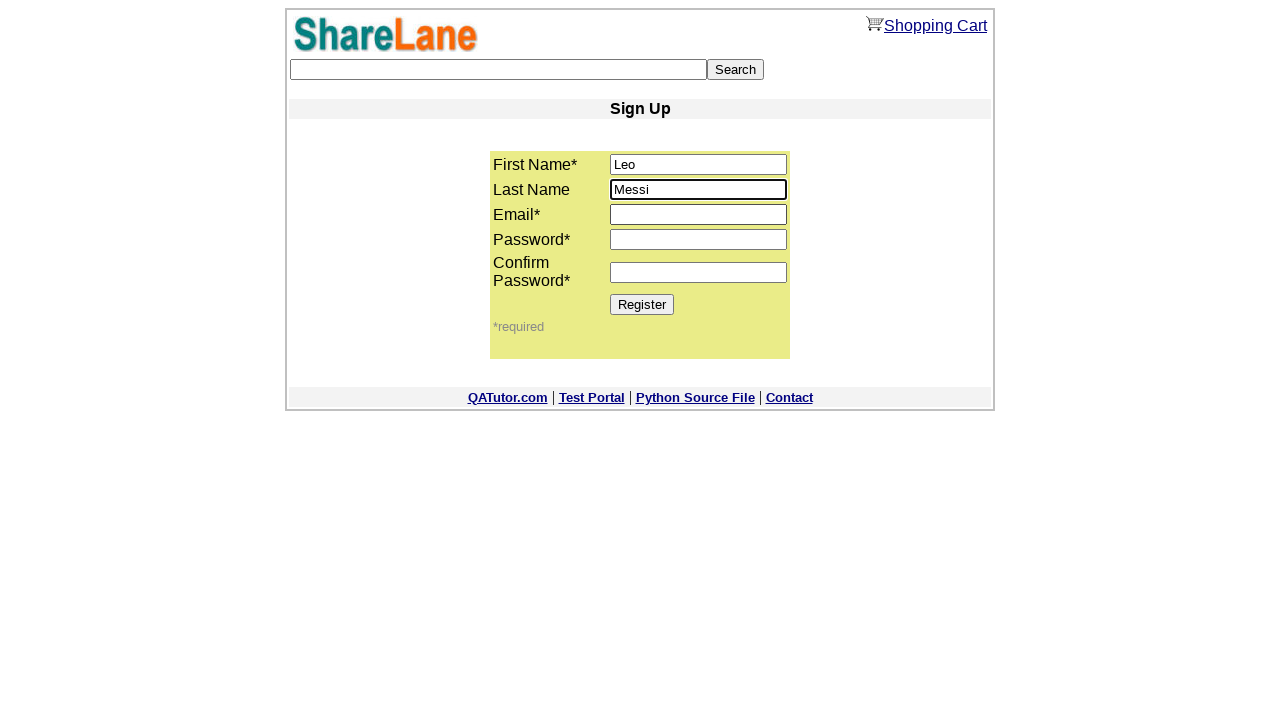

Entered email 'randomuser293@example.com' in registration form on input[name='email']
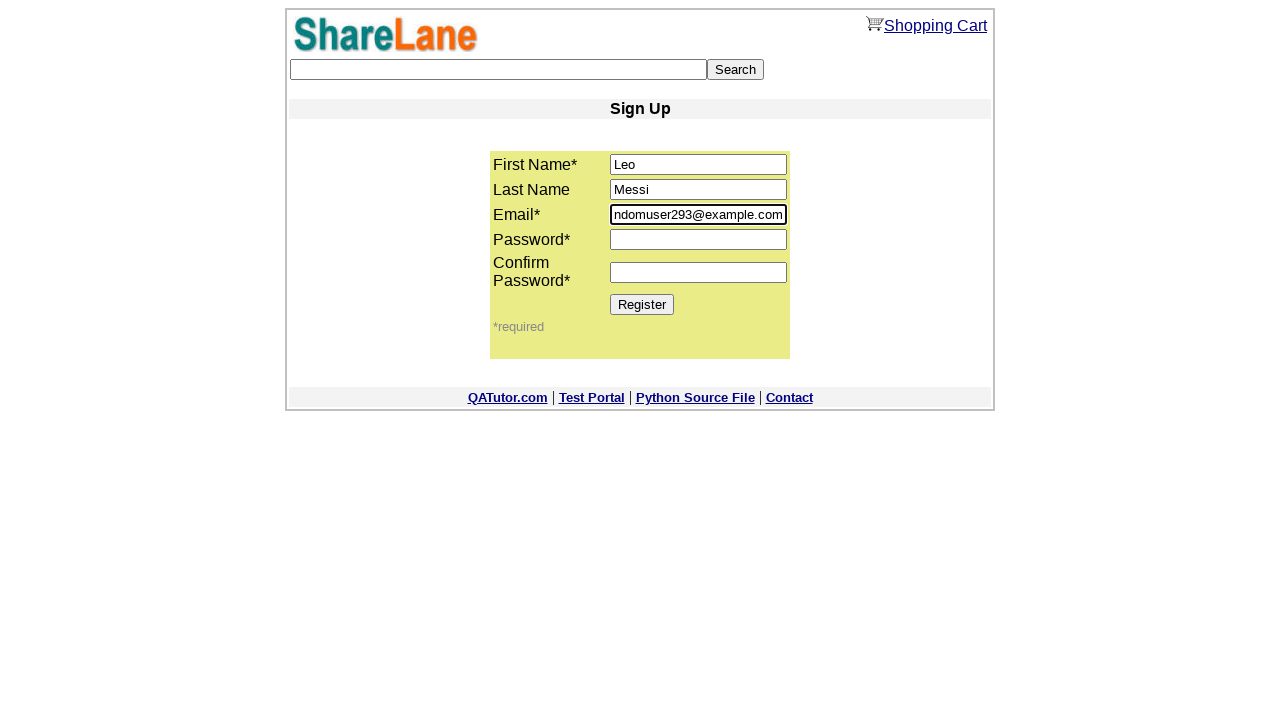

Entered first password '88888' in registration form on input[name='password1']
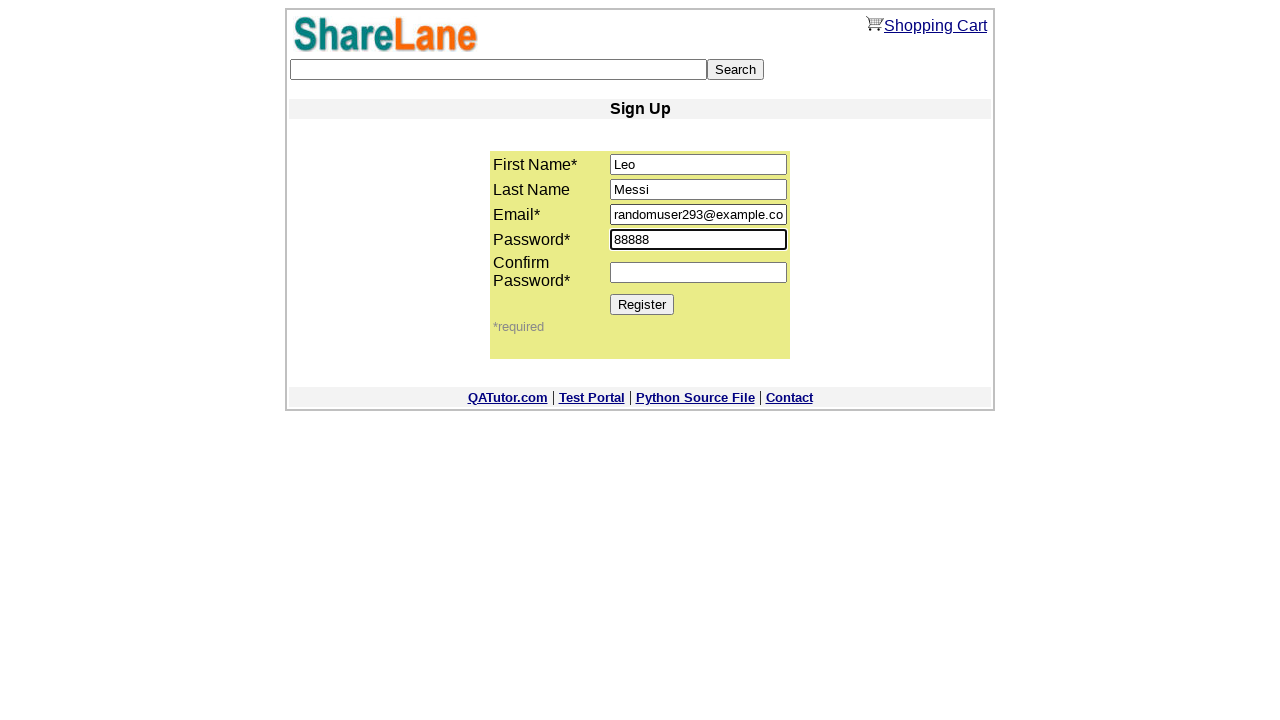

Entered second password '11111' (mismatched) in registration form on input[name='password2']
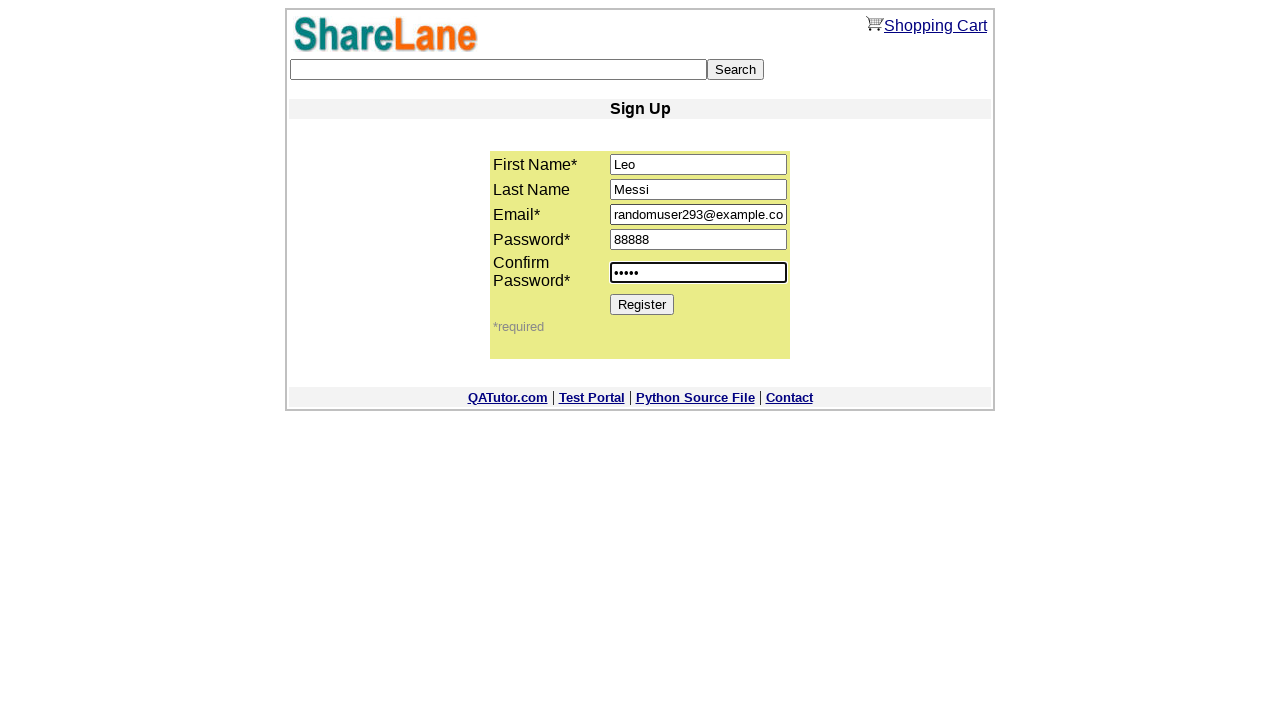

Clicked Register button to submit mismatched passwords at (642, 304) on input[value='Register']
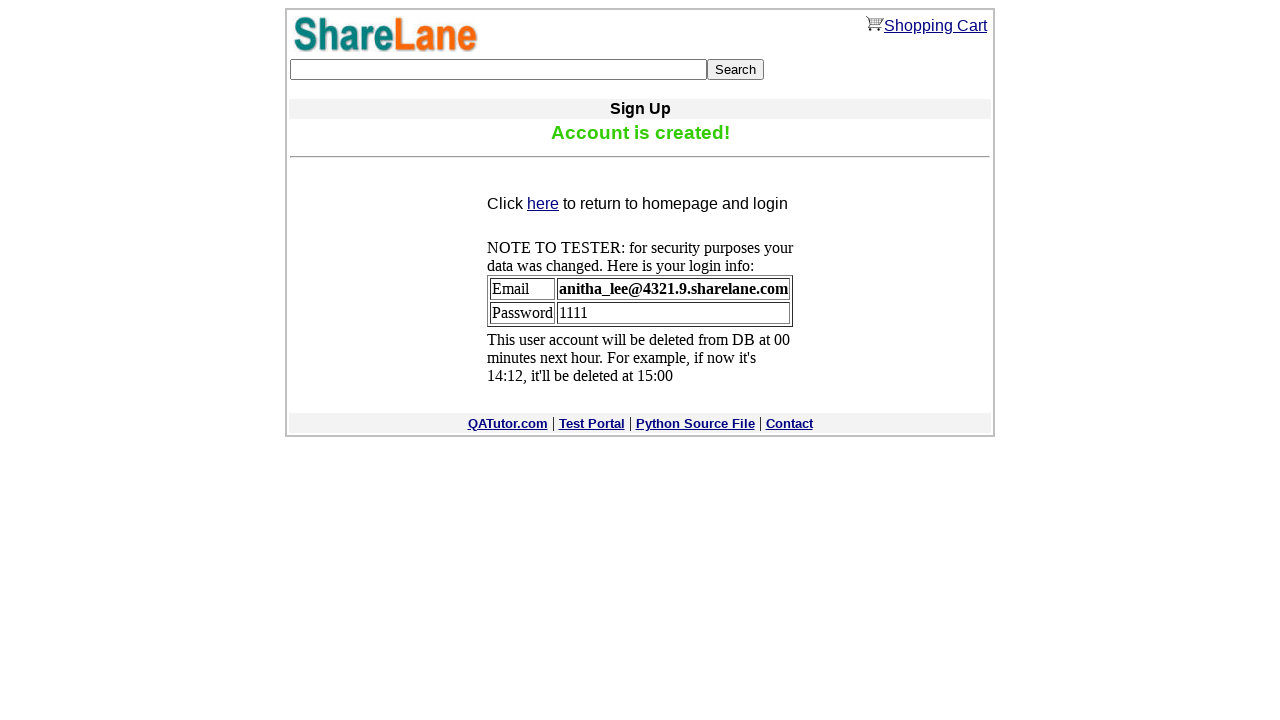

Validation error message appeared confirming password mismatch detection
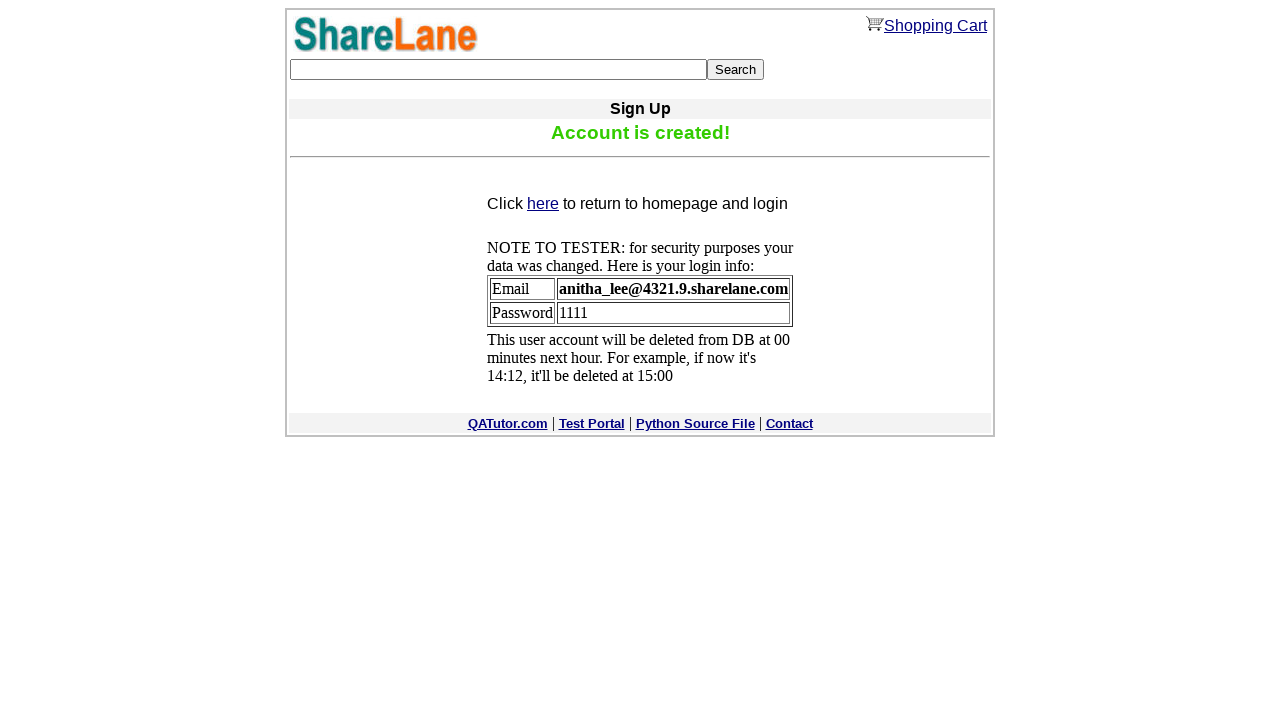

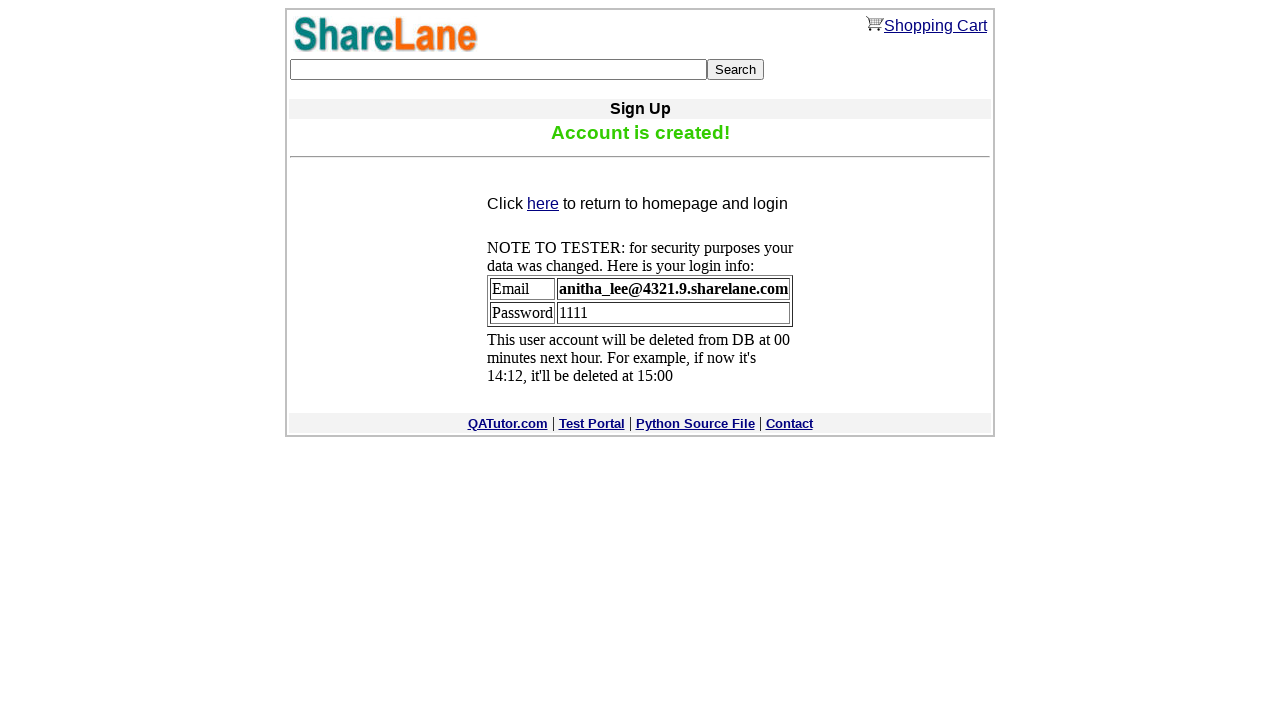